Tests confirm dialog handling by clicking a confirm button and accepting the confirmation dialog

Starting URL: https://demoqa.com/alerts

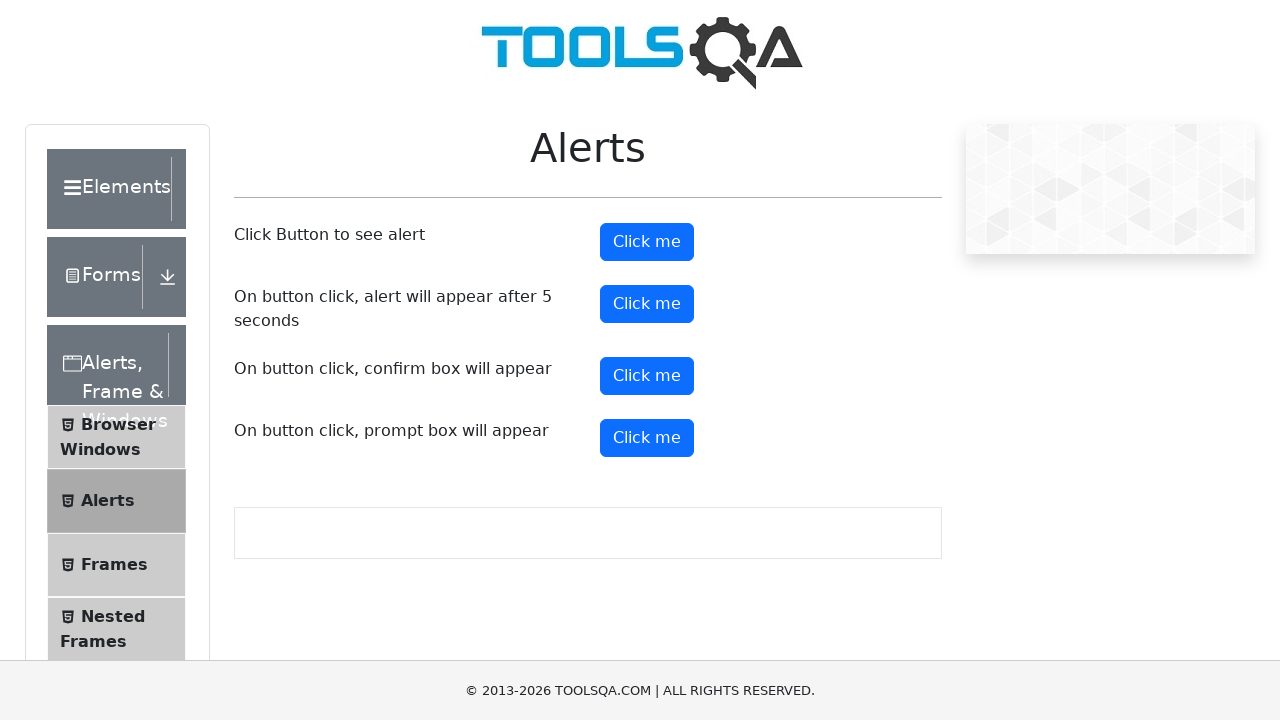

Set up dialog handler to accept confirmation dialogs
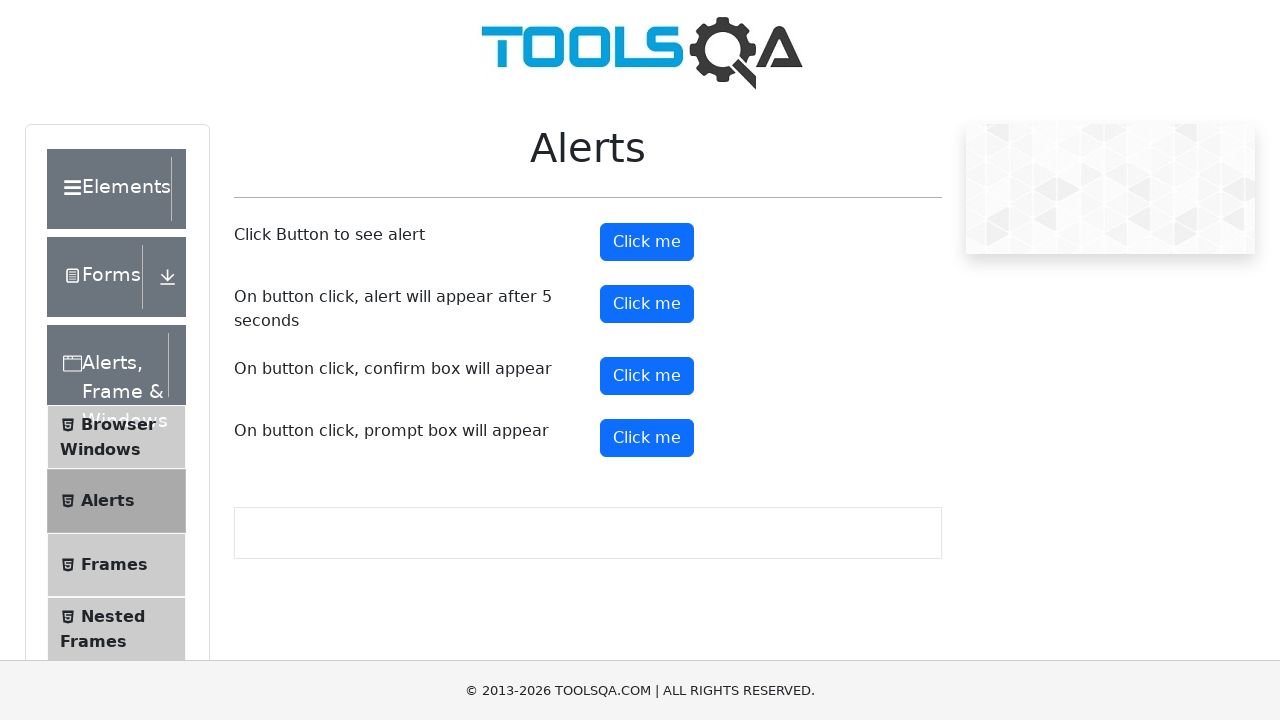

Clicked the confirm button to trigger confirmation dialog at (647, 376) on #confirmButton
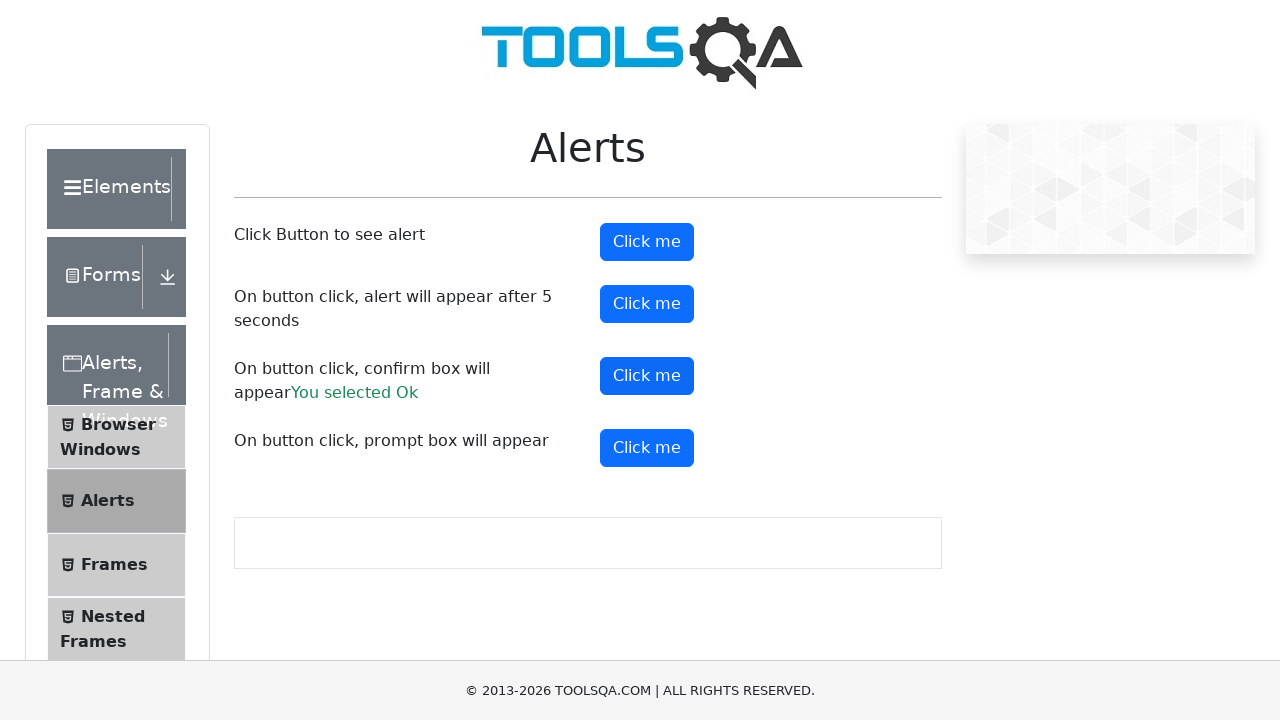

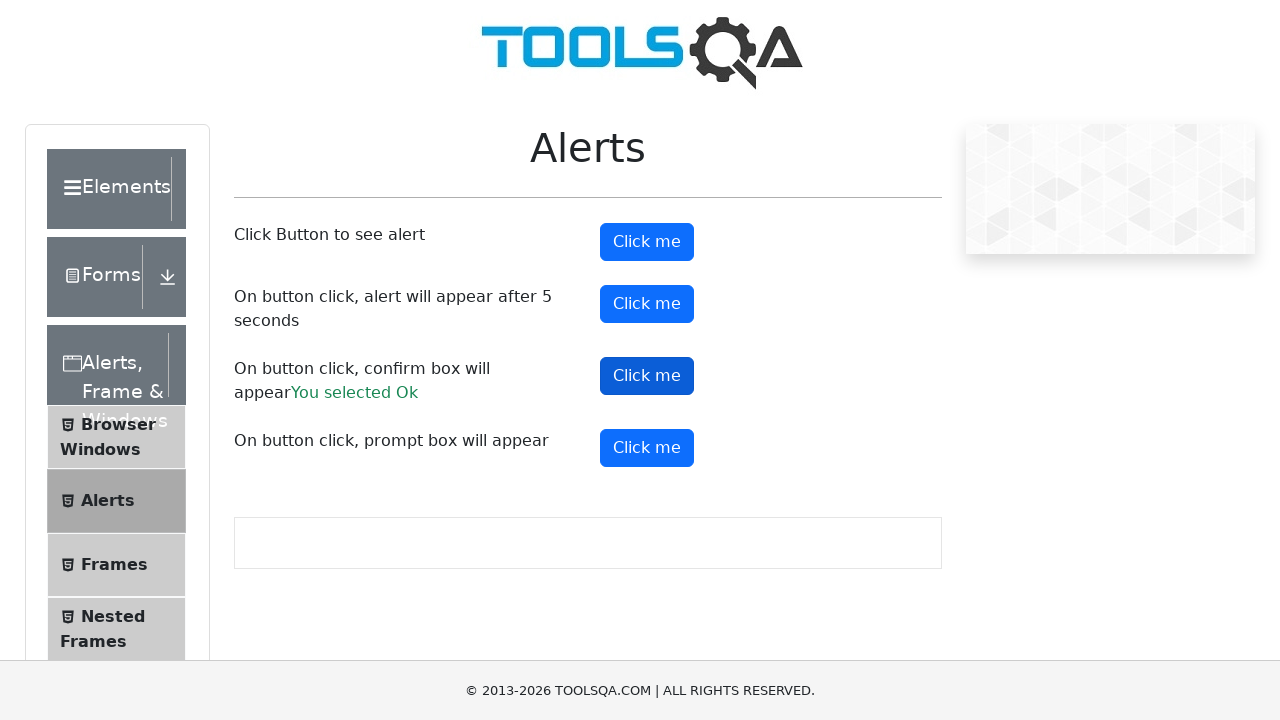